Tests login form validation when username is provided but password field is left empty, checking for password required error

Starting URL: https://www.saucedemo.com/

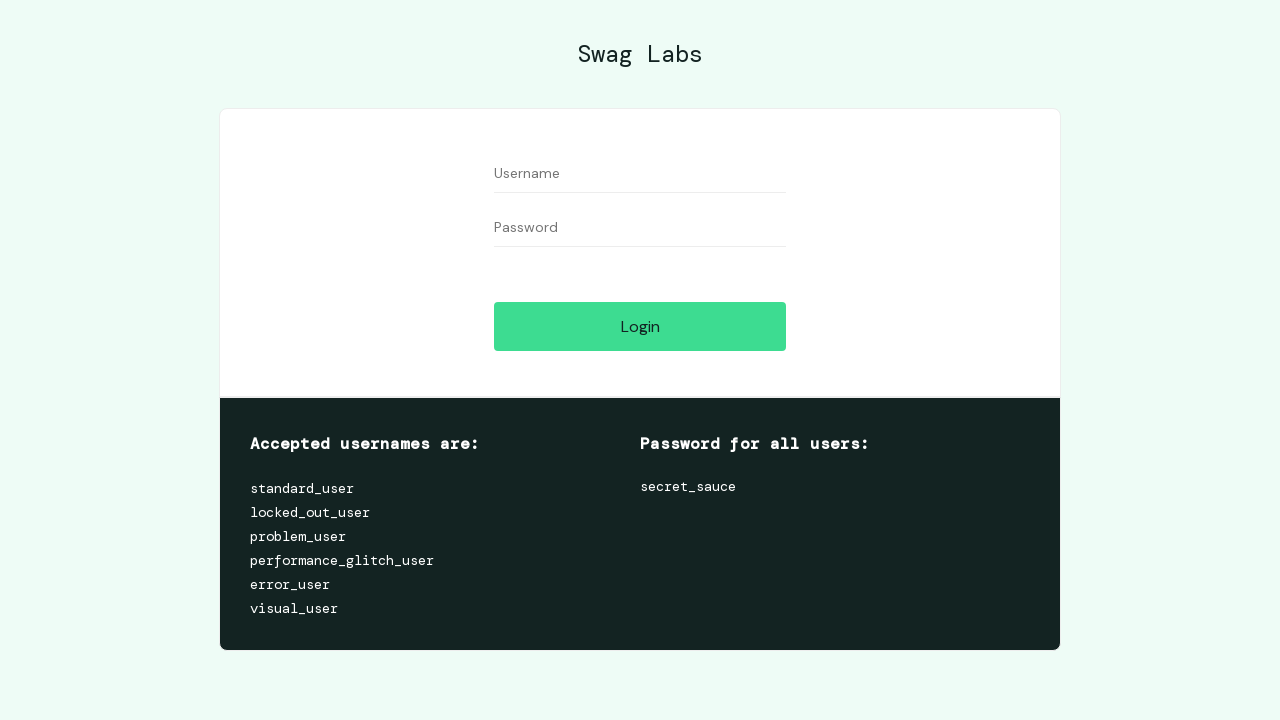

Filled username field with 'testuser123' on #user-name
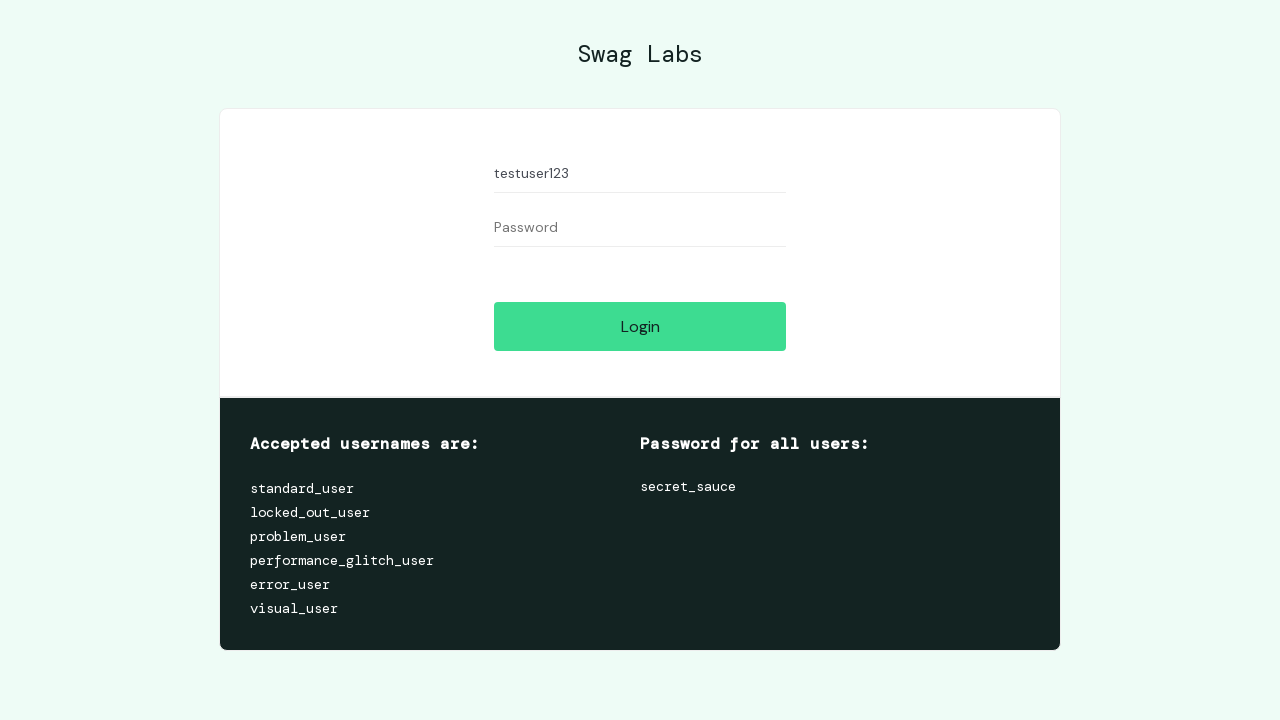

Clicked login button to trigger form validation at (640, 326) on #login-button
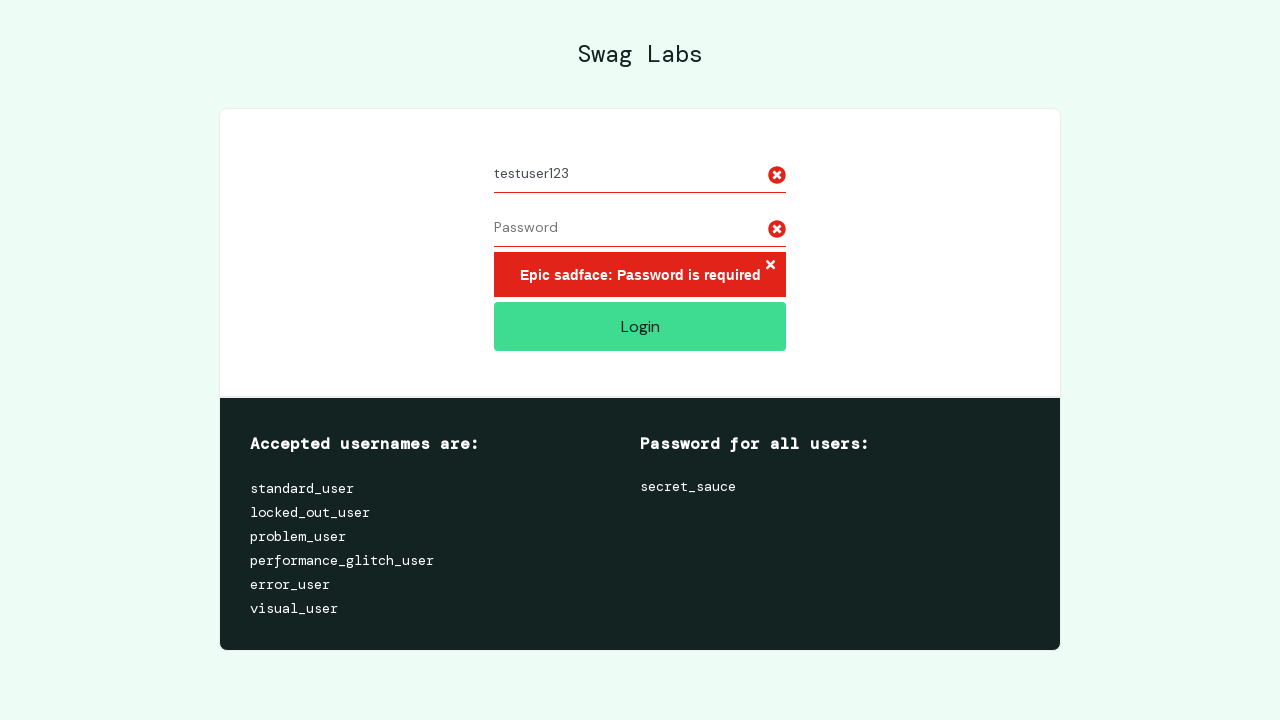

Password required error message appeared
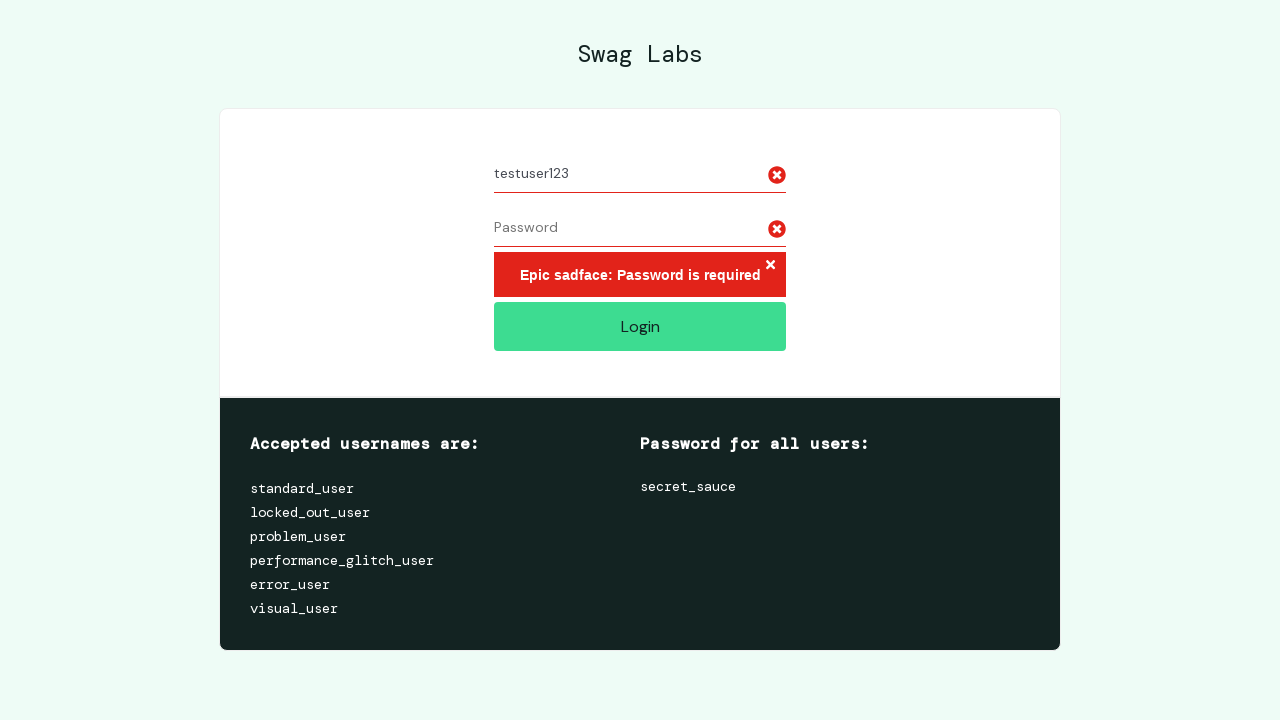

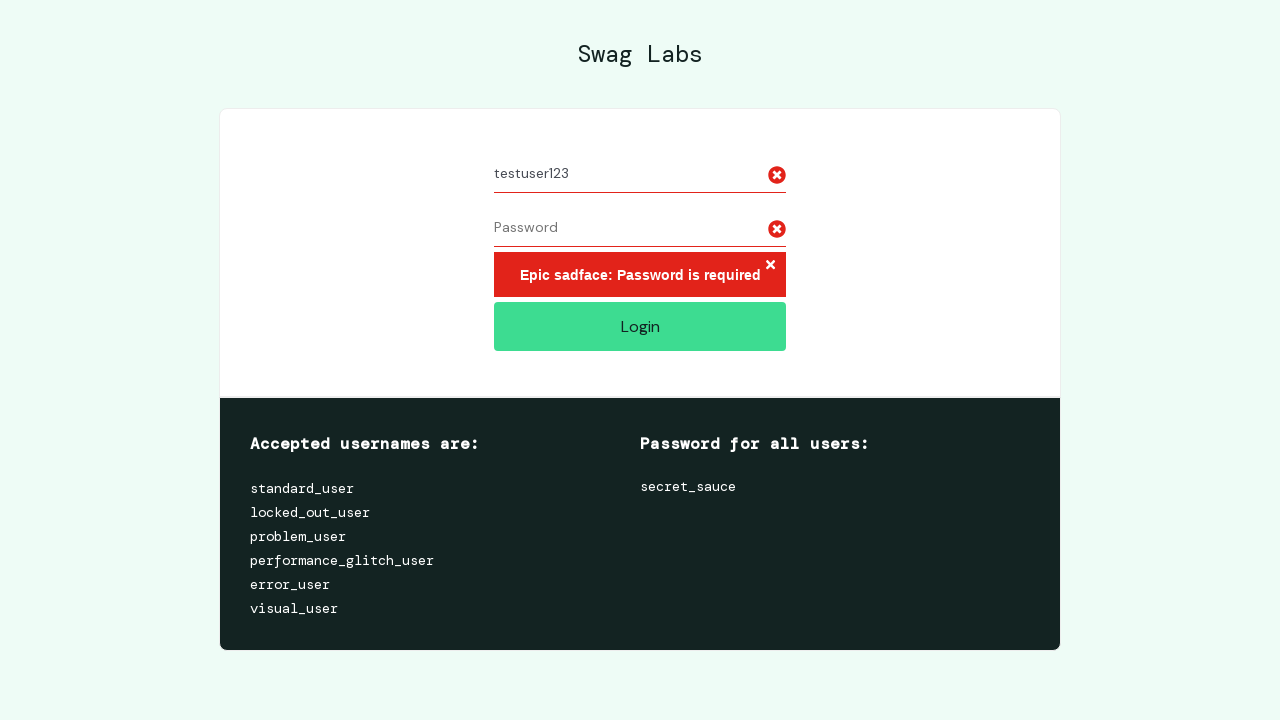